Tests form submission on Angular practice page by checking checkboxes, selecting gender, filling password, submitting form, then navigating to shop and adding an iPhone X to cart

Starting URL: https://rahulshettyacademy.com/angularpractice/

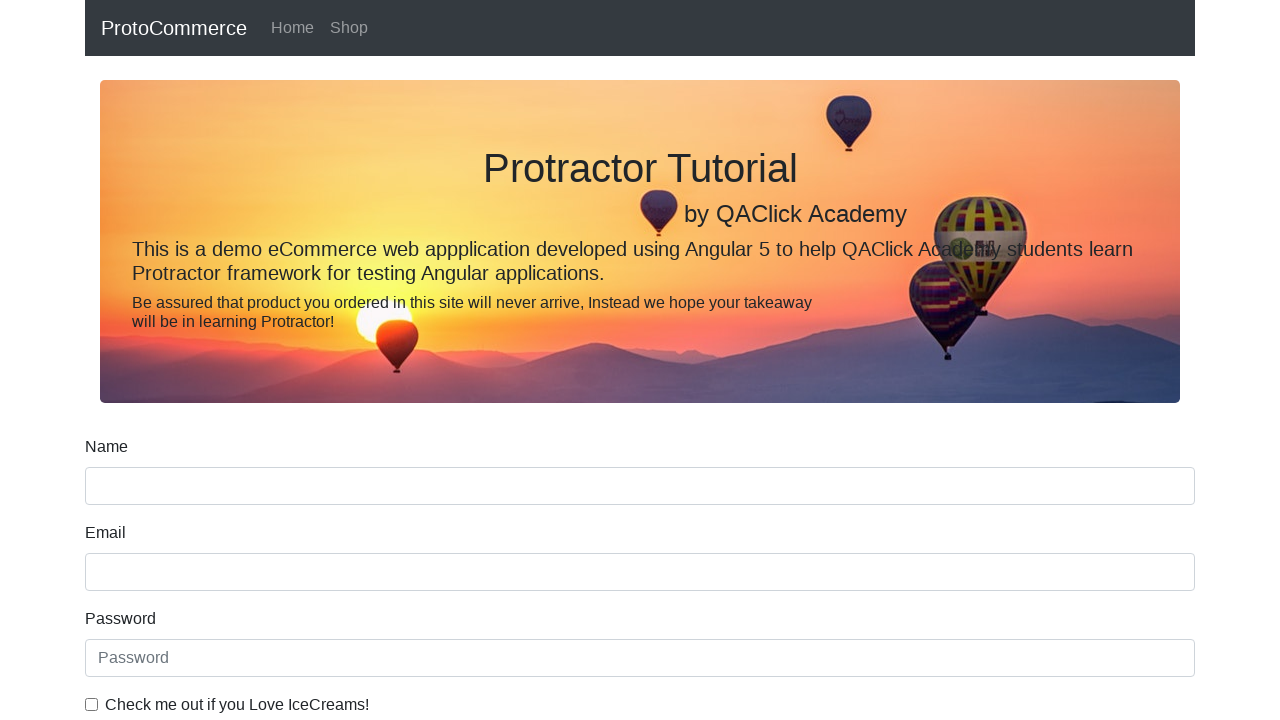

Checked 'IceCream' checkbox at (92, 704) on internal:label="Check me out if you Love IceCreams!"i
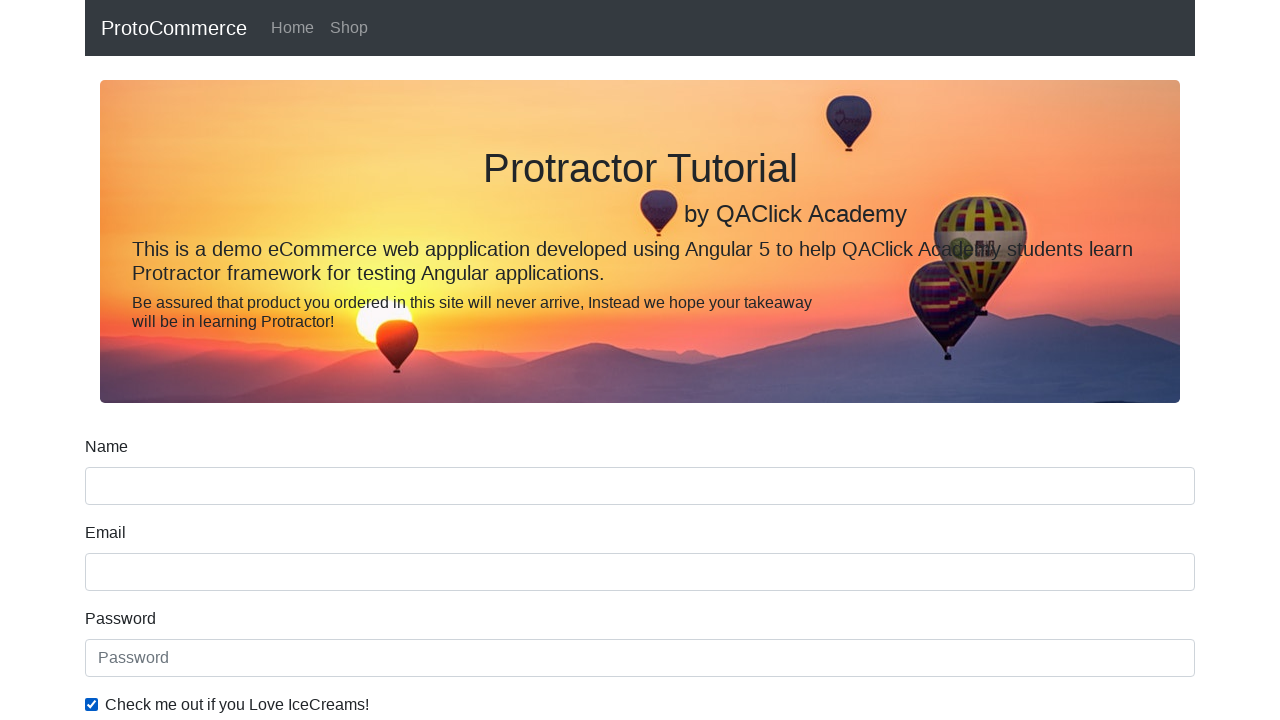

Selected 'Employed' radio button at (326, 360) on internal:label="Employed"i
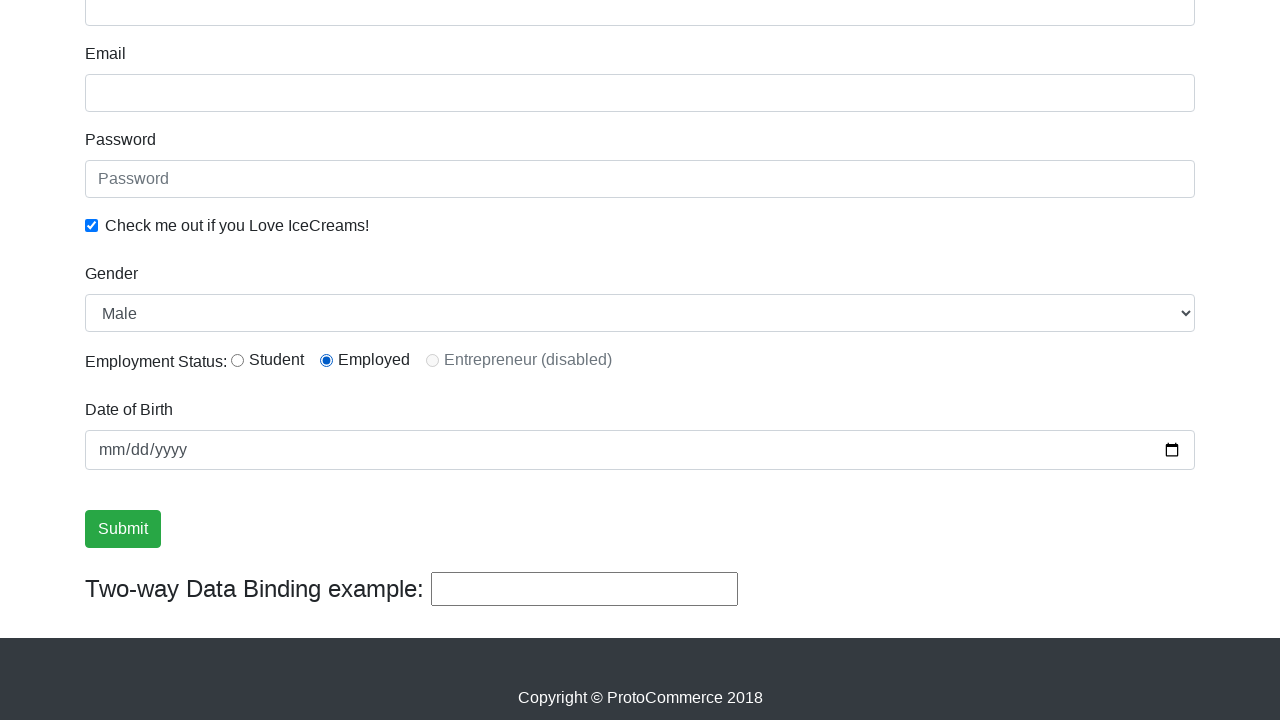

Selected 'Female' from Gender dropdown on internal:label="Gender"i
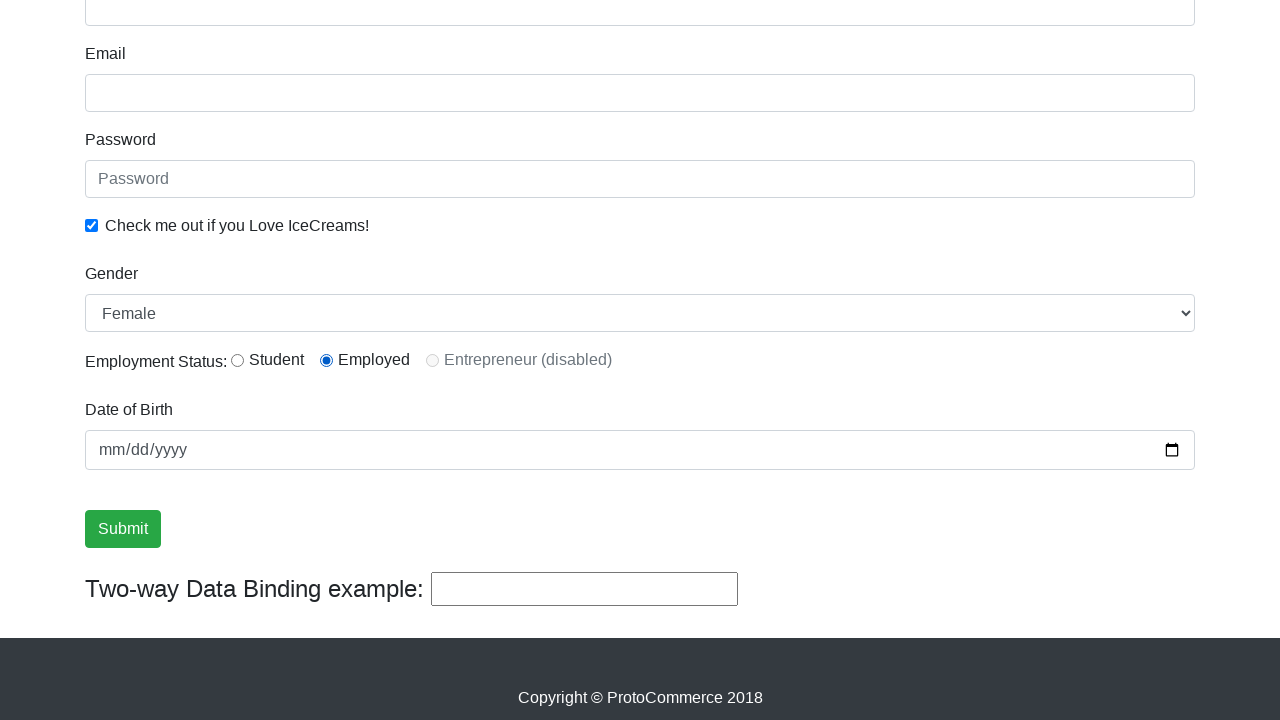

Filled password field with 'abc123' on internal:attr=[placeholder="Password"i]
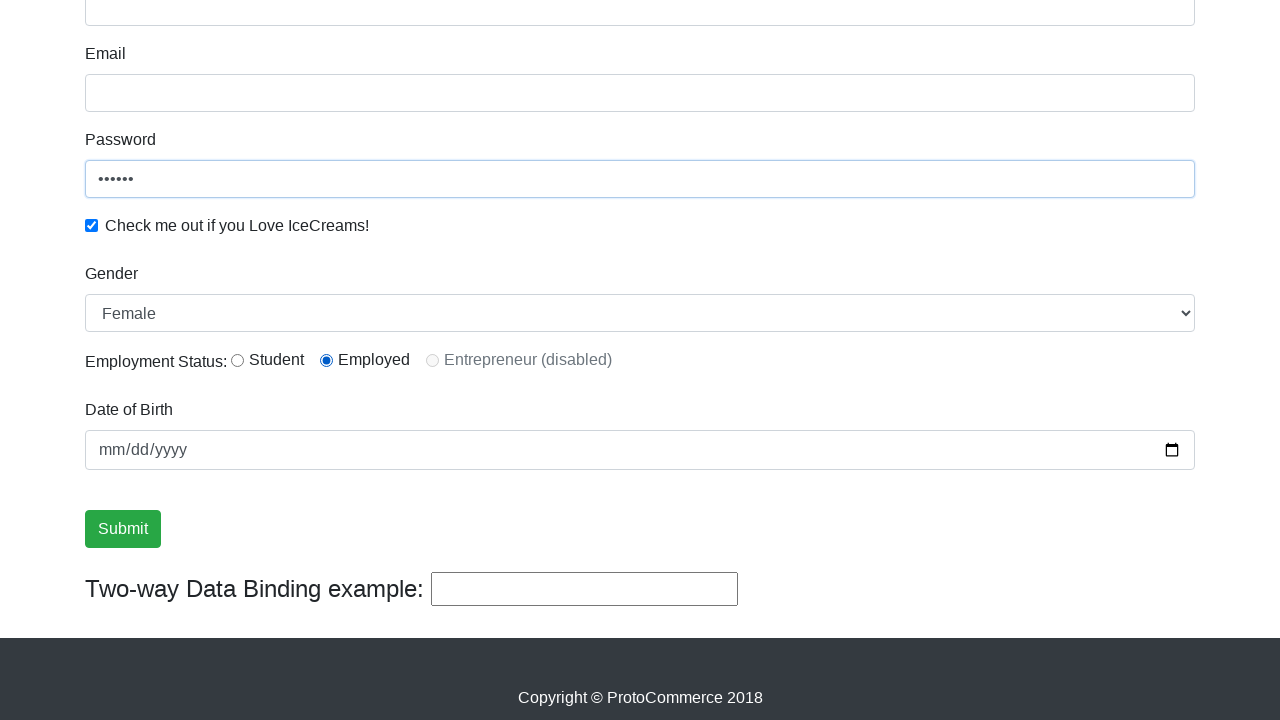

Clicked Submit button to submit form at (123, 529) on internal:role=button[name="Submit"i]
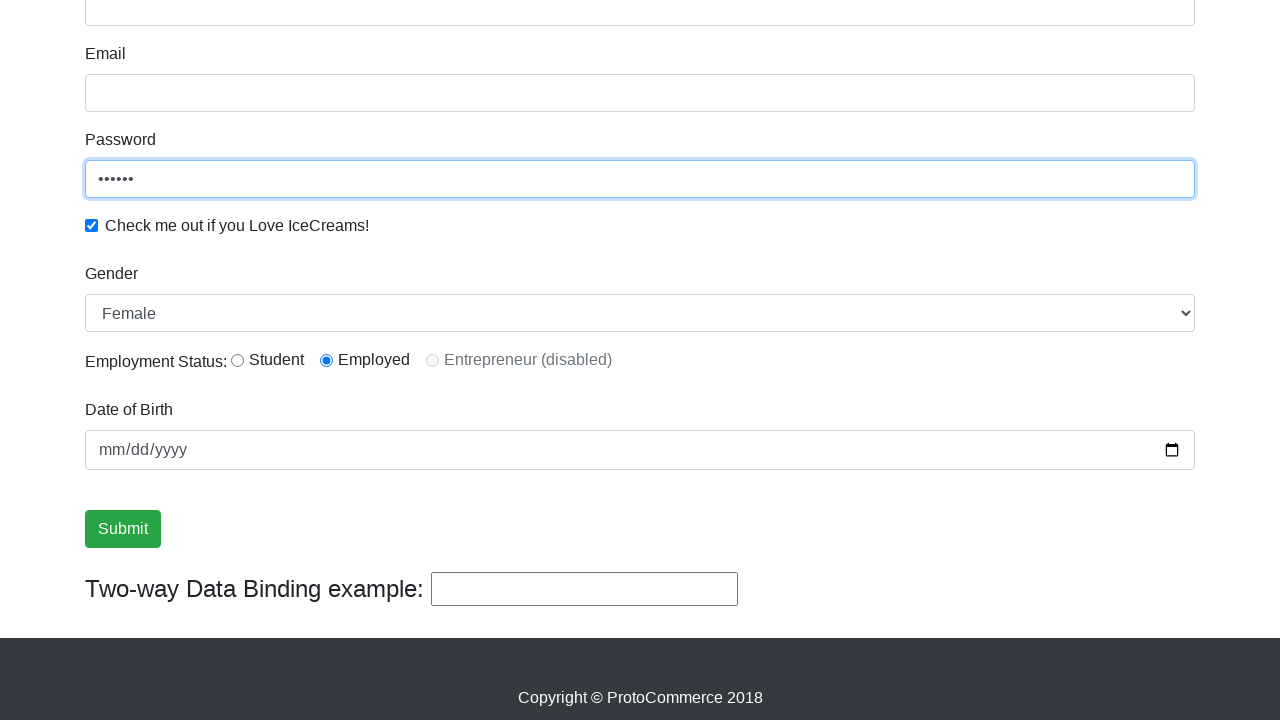

Verified success message is visible
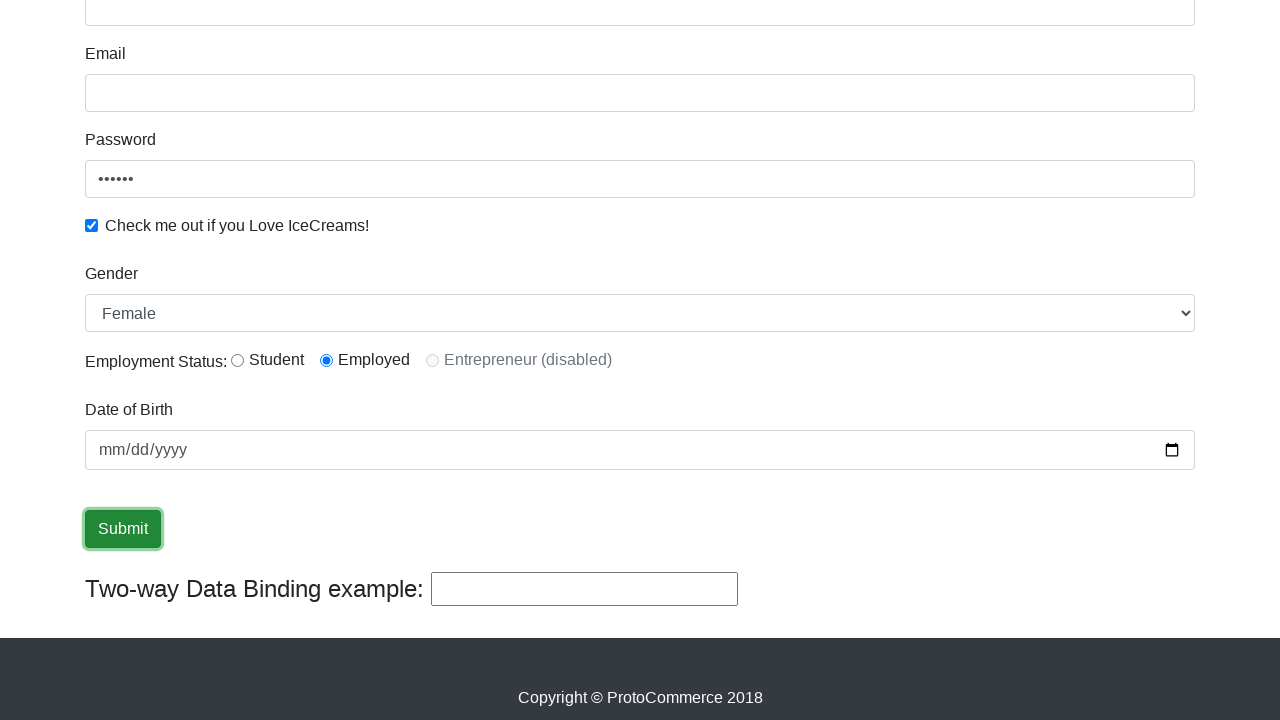

Clicked on 'Shop' link to navigate to shop page at (349, 28) on internal:role=link[name="Shop"i]
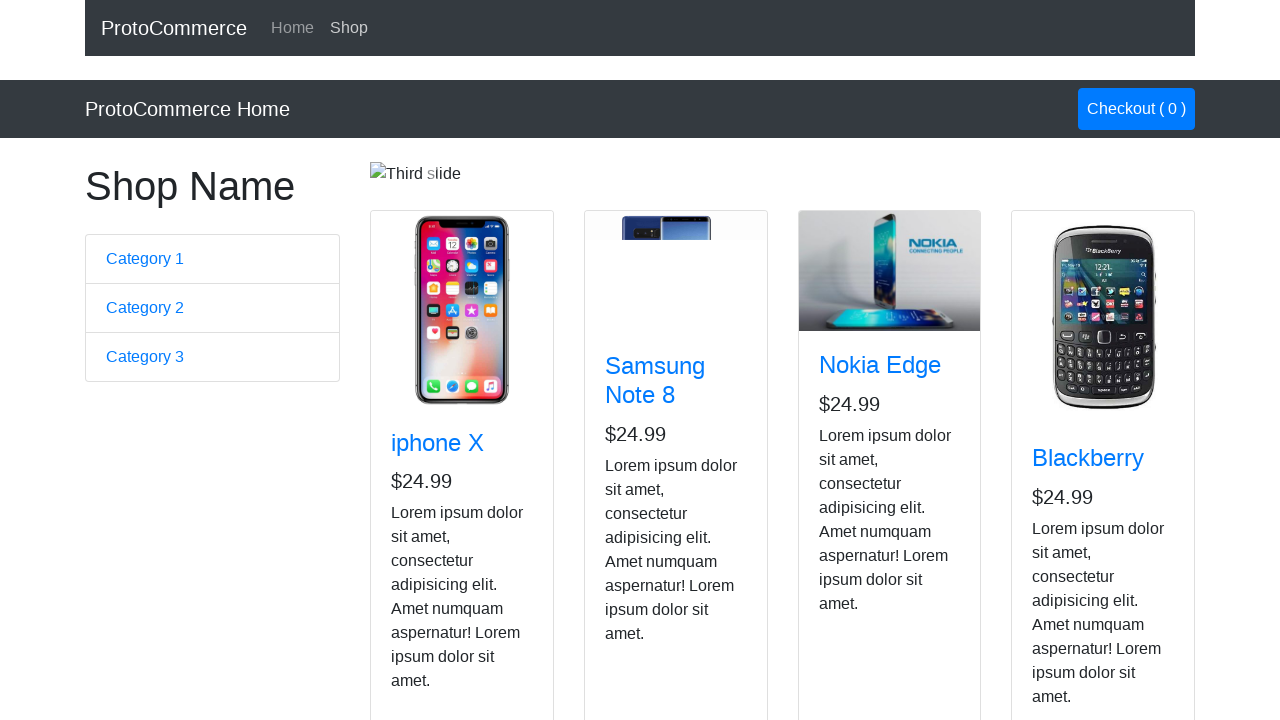

Clicked 'Add' button to add iPhone X to cart at (427, 528) on app-card >> internal:has-text="iphone X"i >> internal:role=button
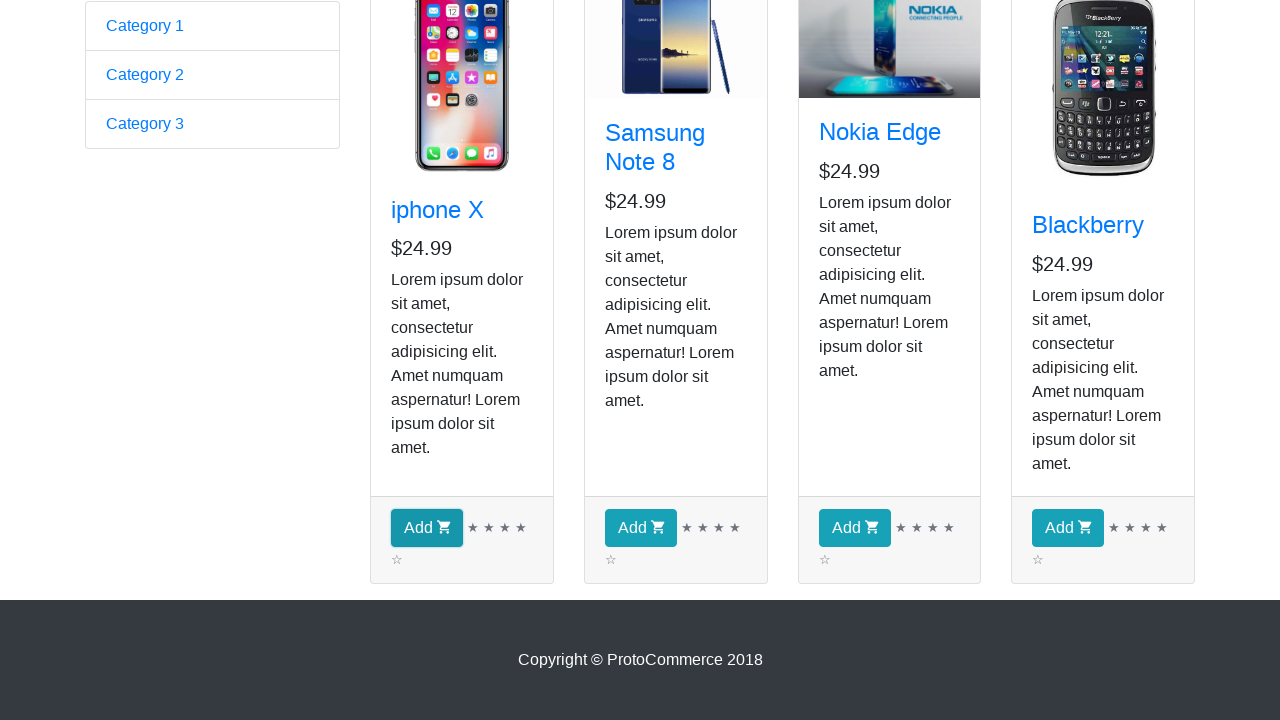

Navigated back to previous page
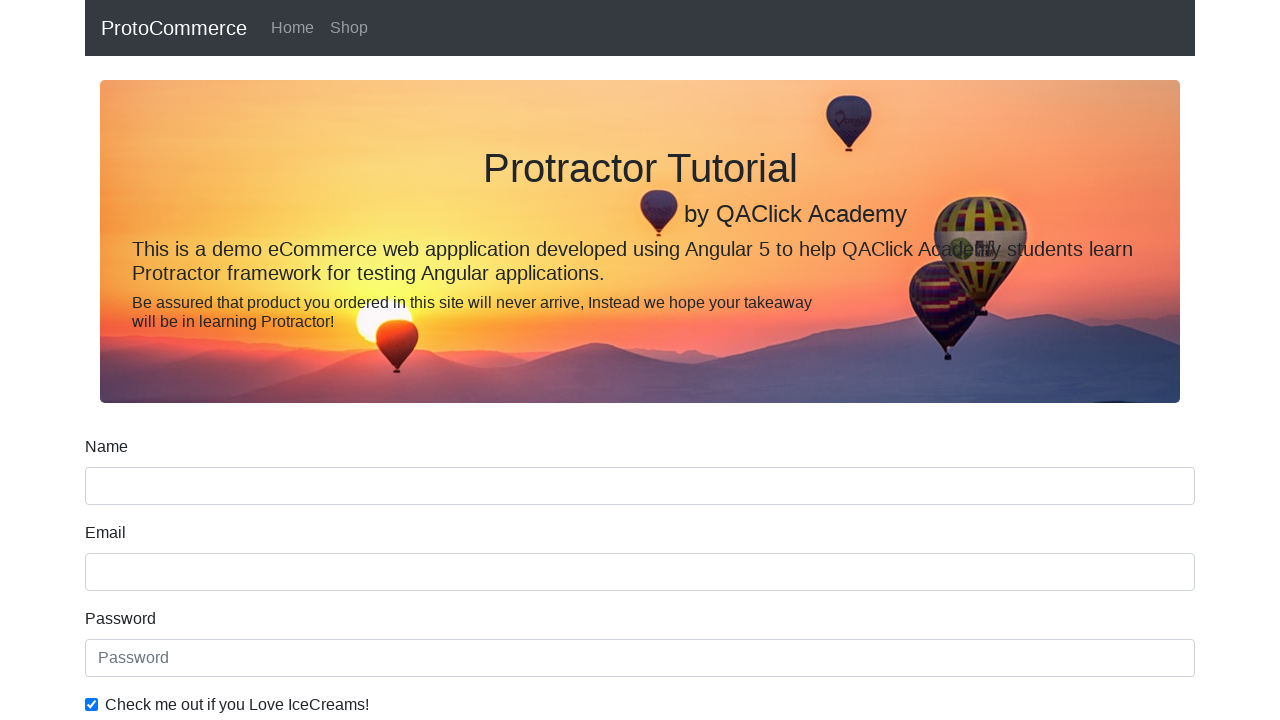

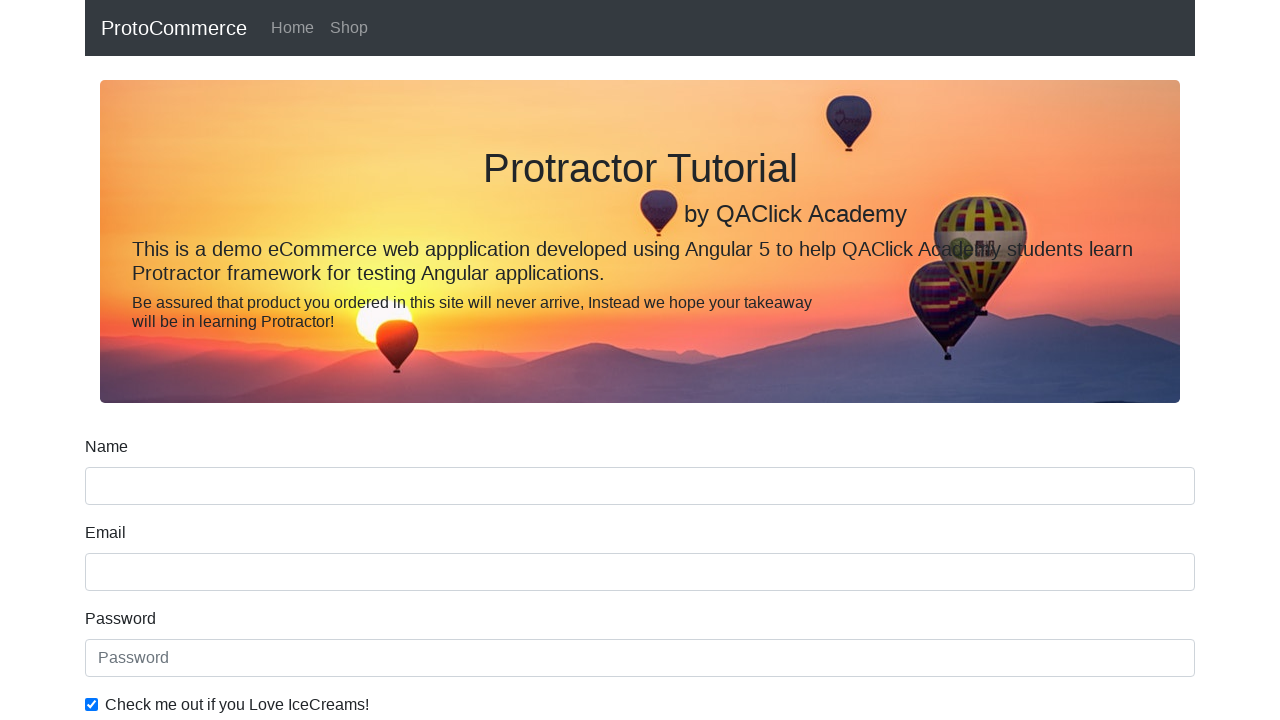